Tests a practice form by filling in name, email, password fields, selecting options from dropdowns and radio buttons, and submitting the form to verify a success message appears.

Starting URL: https://rahulshettyacademy.com/angularpractice/

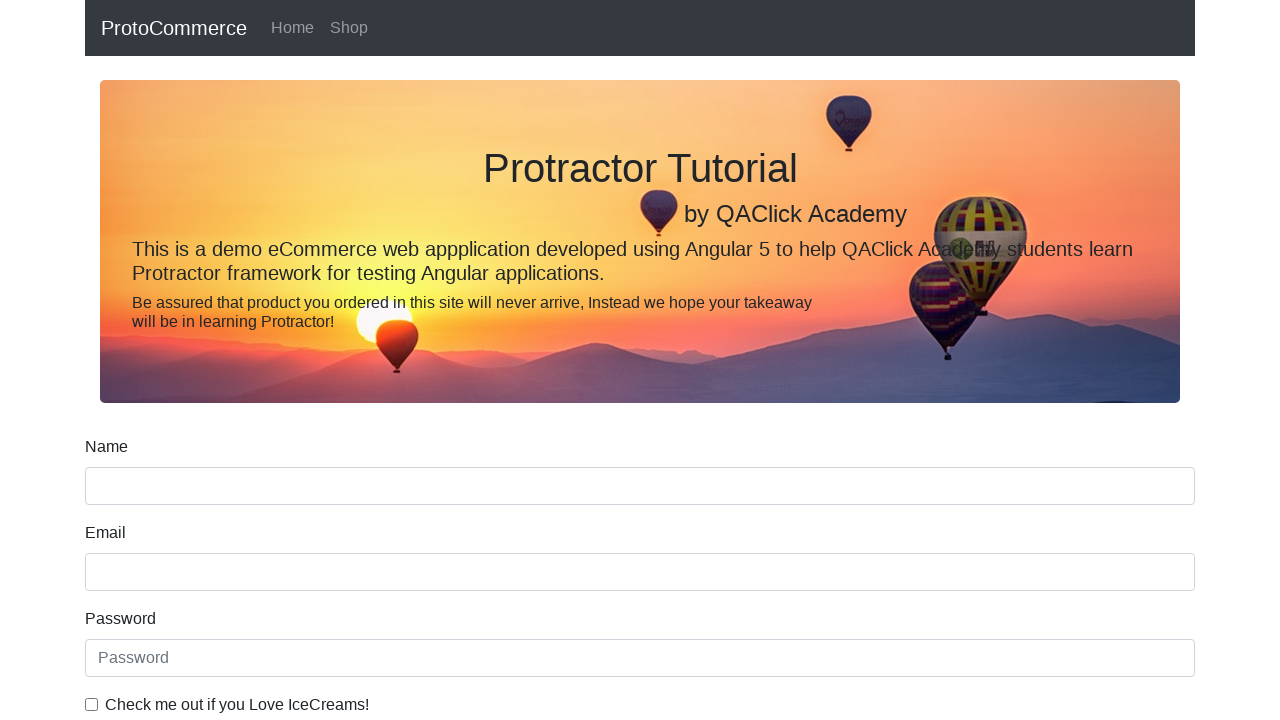

Filled name field with 'ashutoshh' on input[name='name']
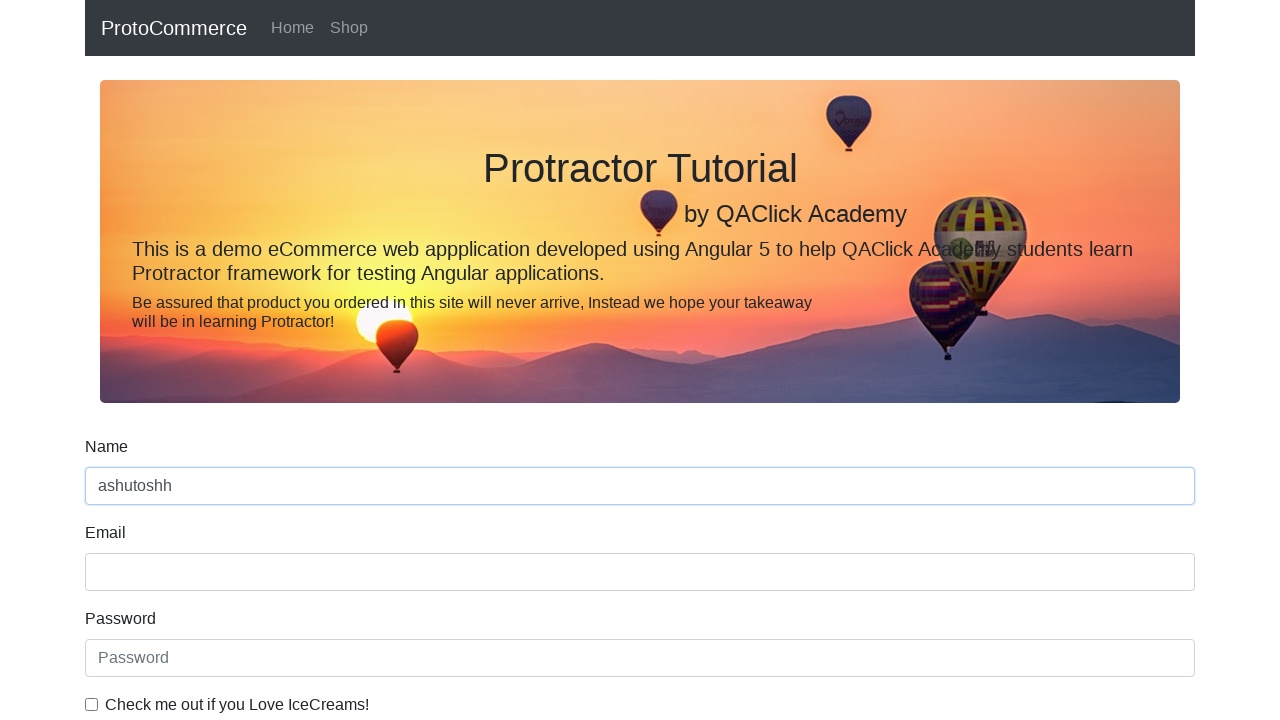

Filled email field with 'ashutoshh@linux.com' on input[name='email']
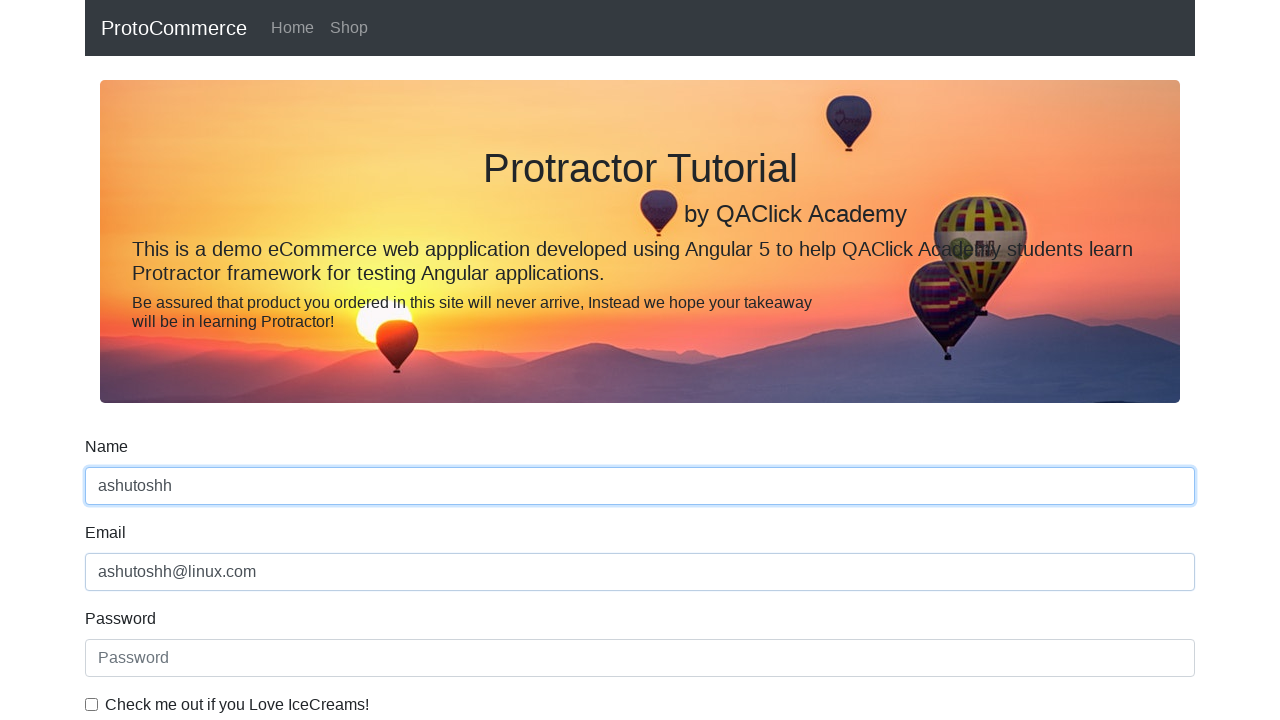

Filled password field with 'HelloCloud@123' on #exampleInputPassword1
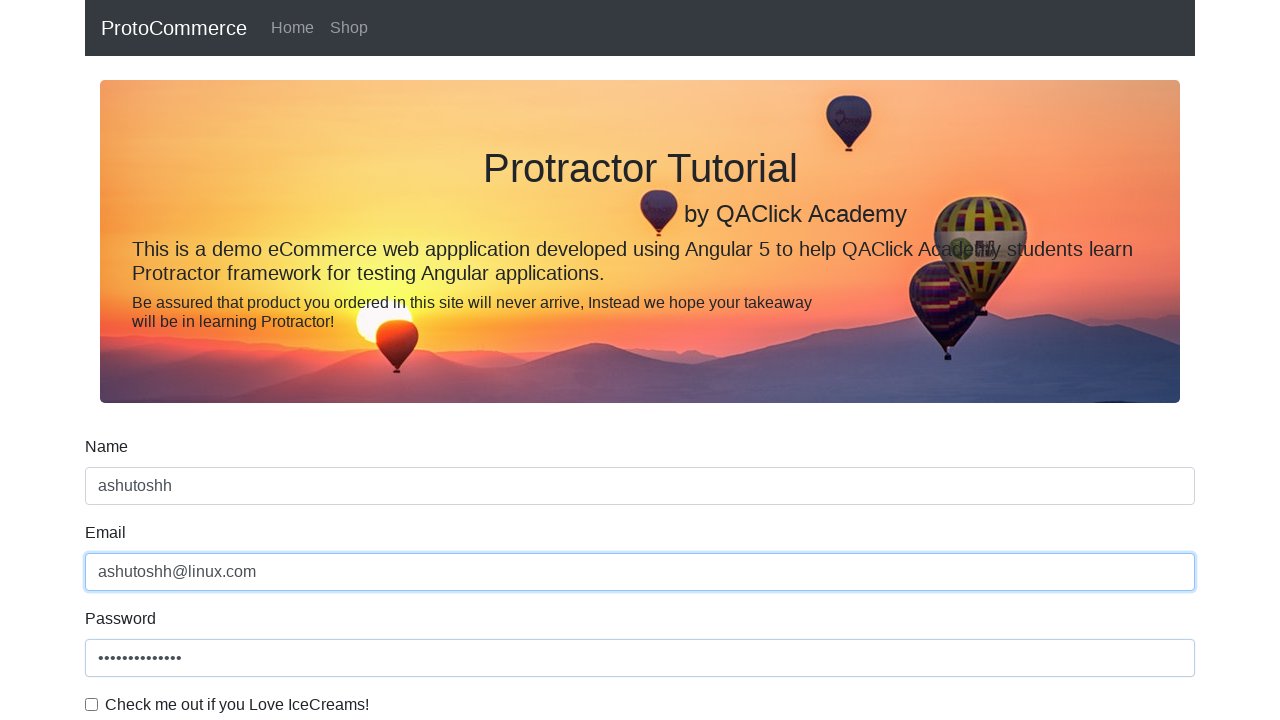

Clicked the checkbox to agree to terms at (92, 704) on #exampleCheck1
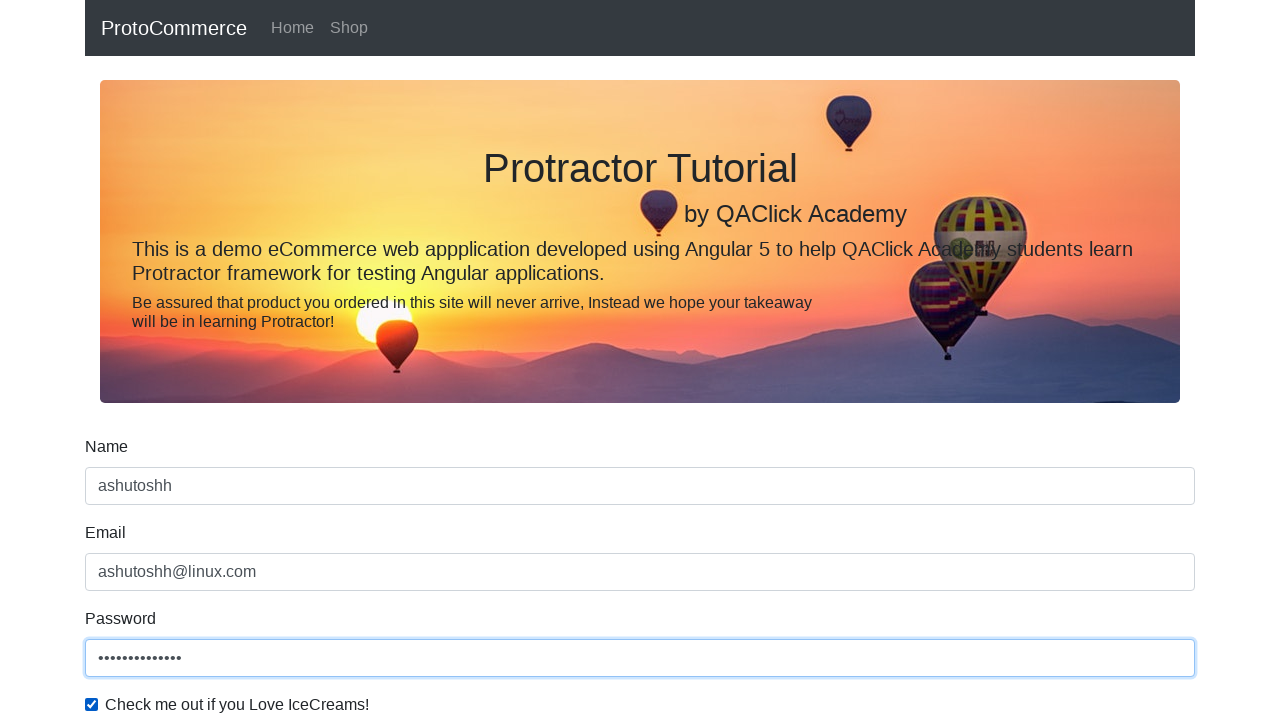

Selected second option from dropdown on #exampleFormControlSelect1
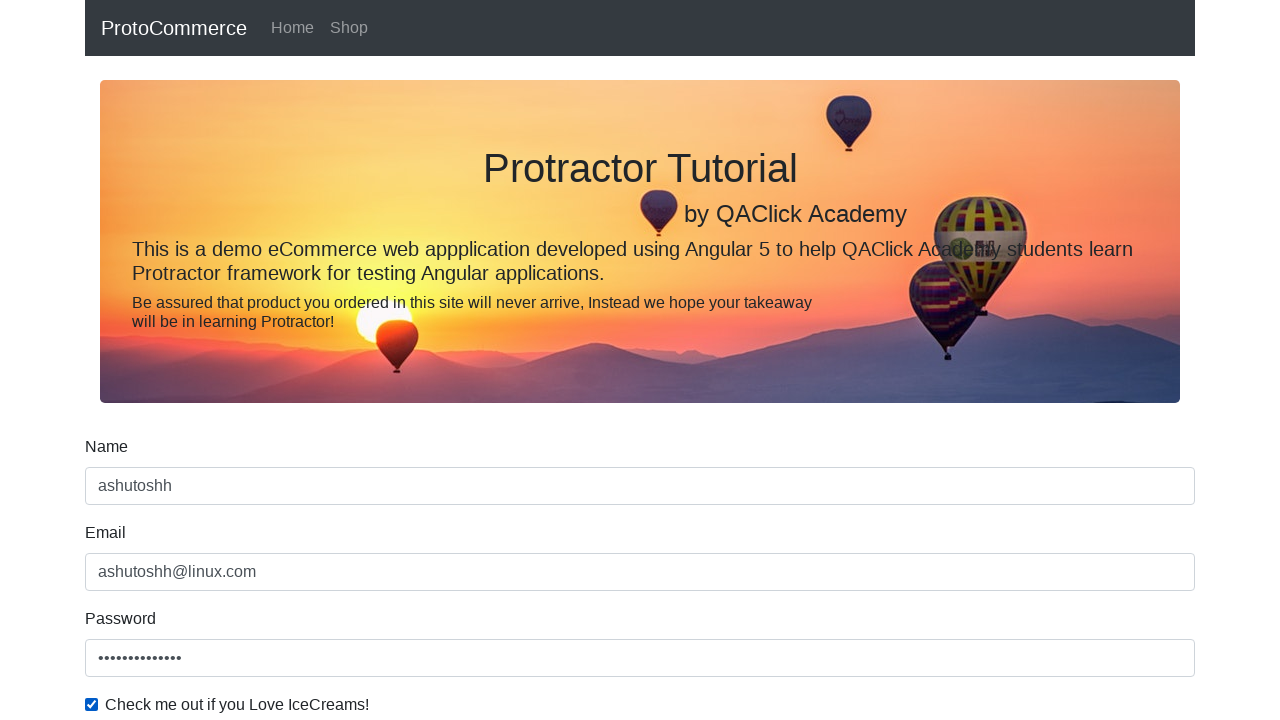

Clicked the radio button to select an option at (238, 360) on #inlineRadio1
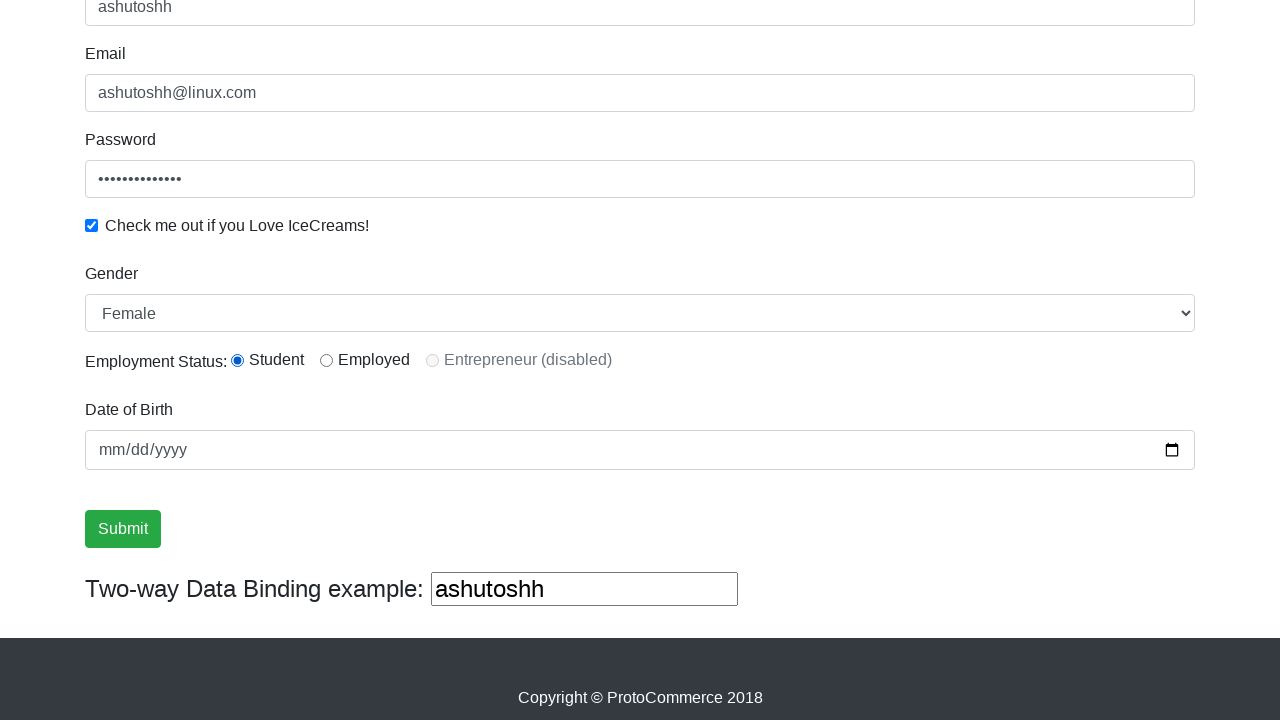

Clicked submit button to submit the form at (123, 529) on input[type='submit']
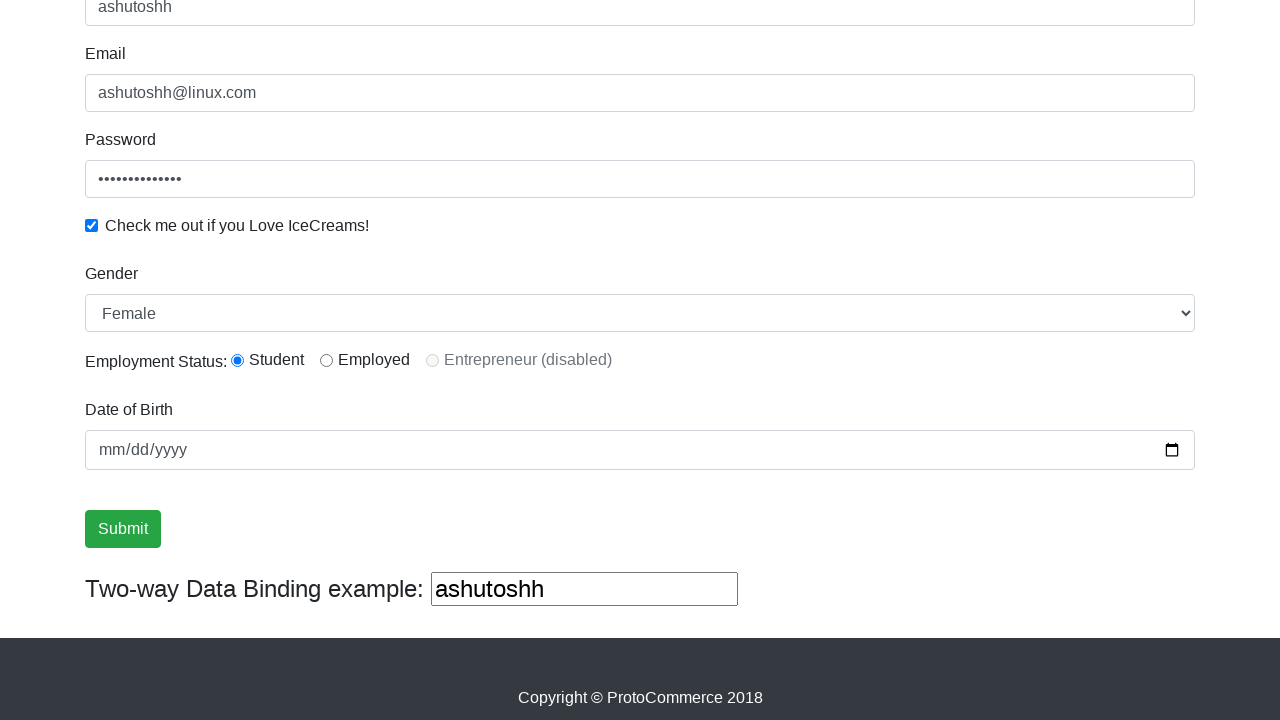

Success message appeared confirming form submission
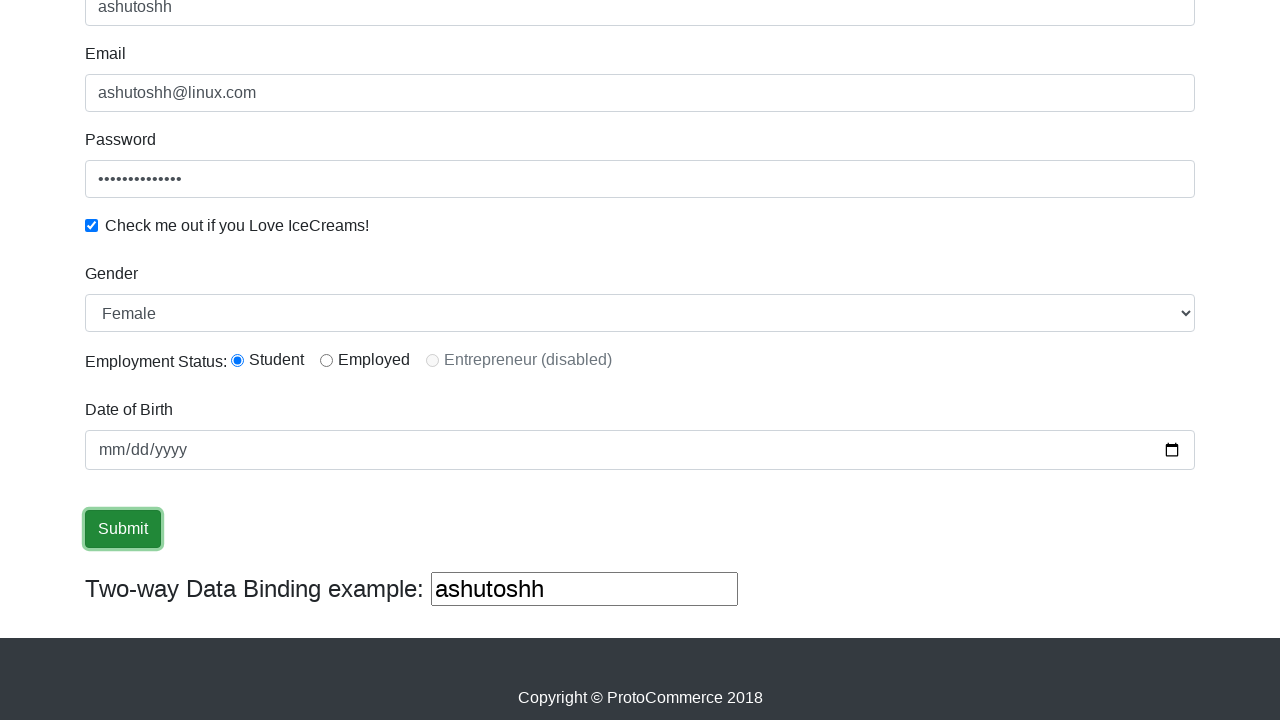

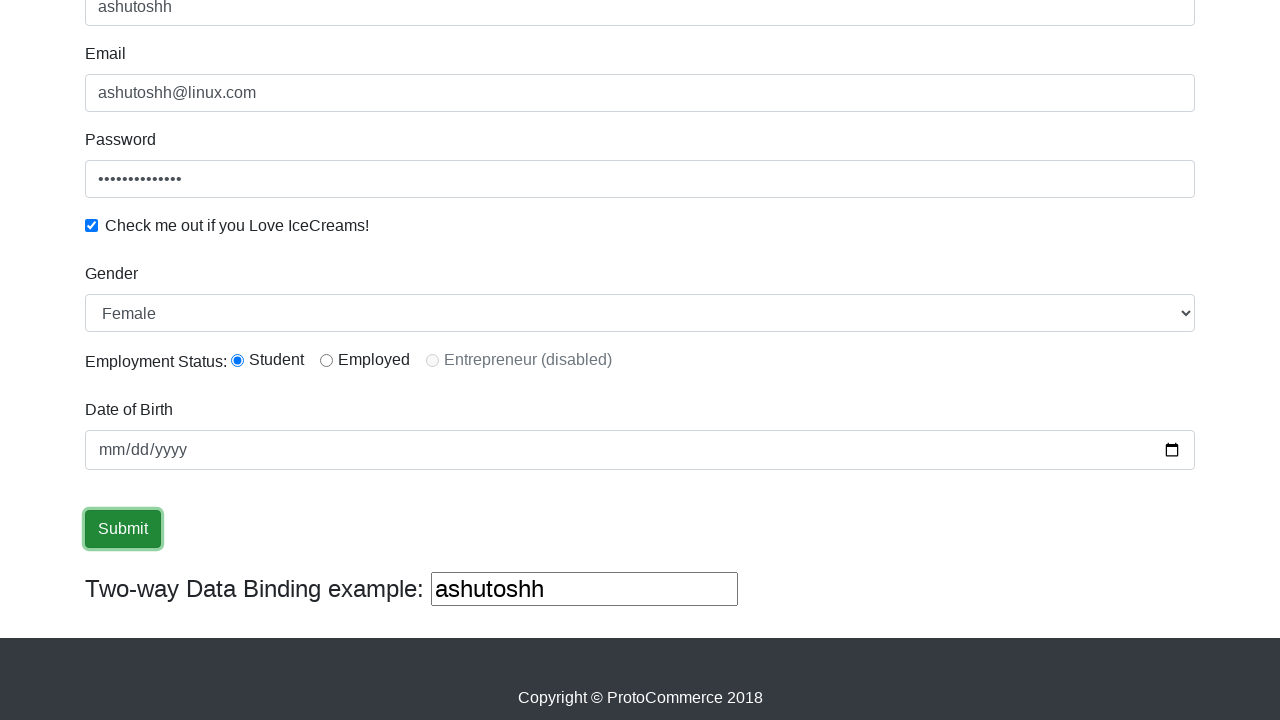